Tests hover functionality by hovering over an element and verifying that a hidden message becomes visible with the correct styling

Starting URL: https://practice-automation.com/hover/

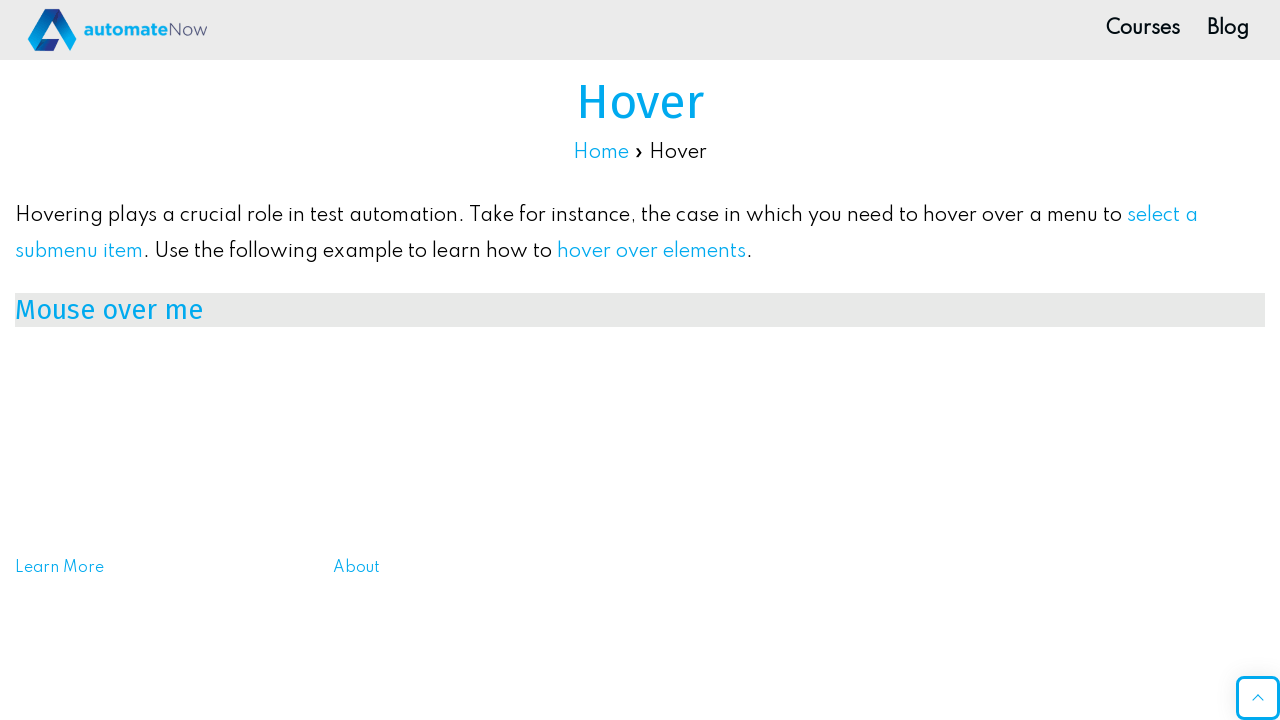

Waited for hover target element (h3#mouse_over) to become visible
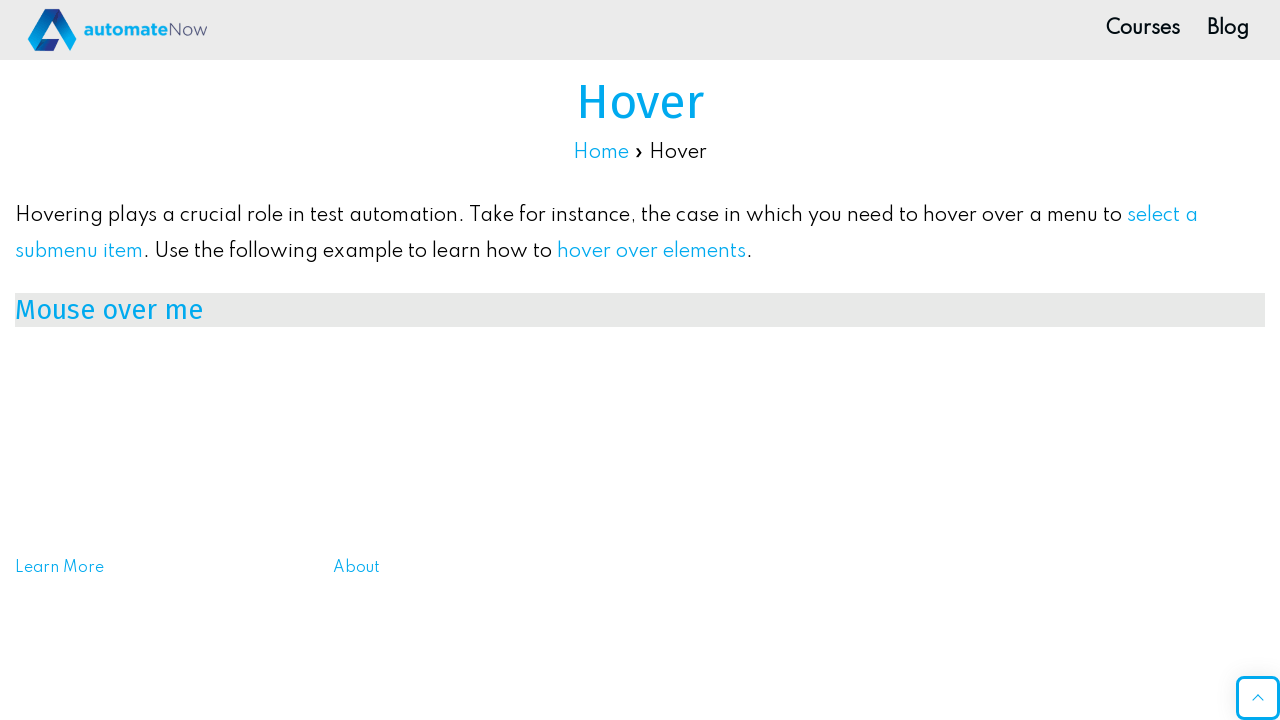

Hovered over the h3#mouse_over element at (640, 310) on h3#mouse_over
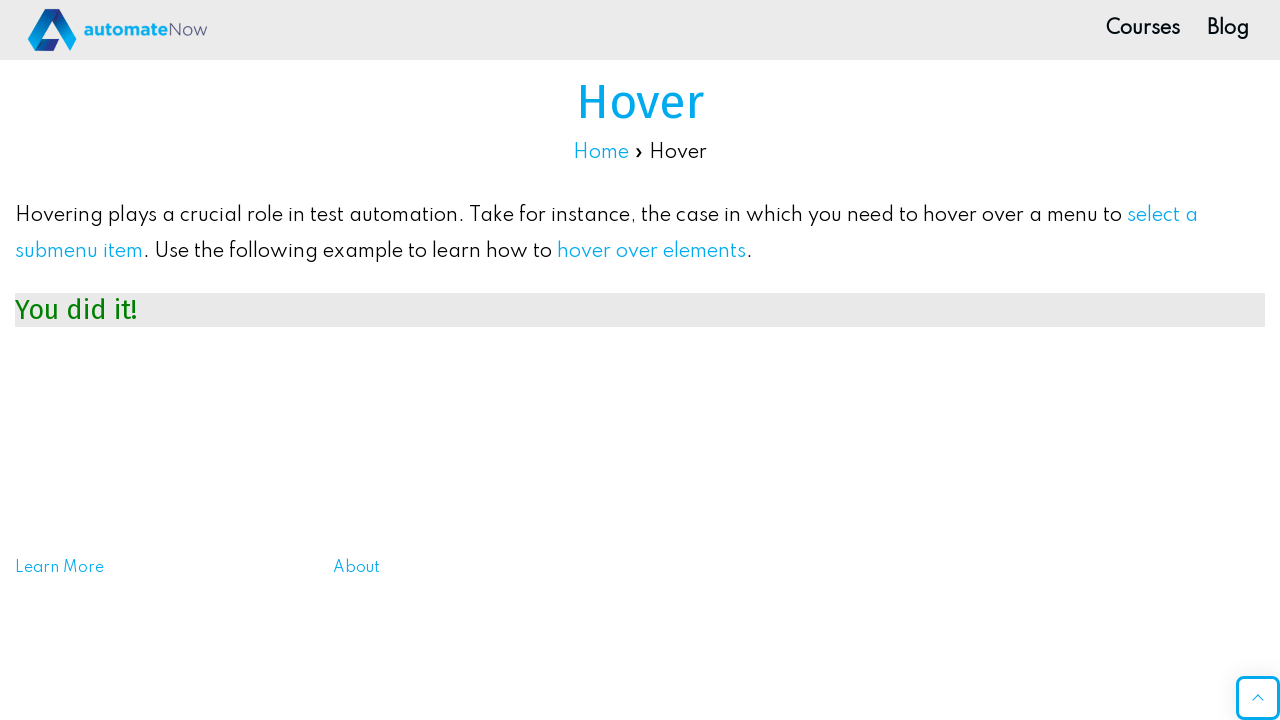

Hidden message 'You did it!' became visible after hover with correct styling
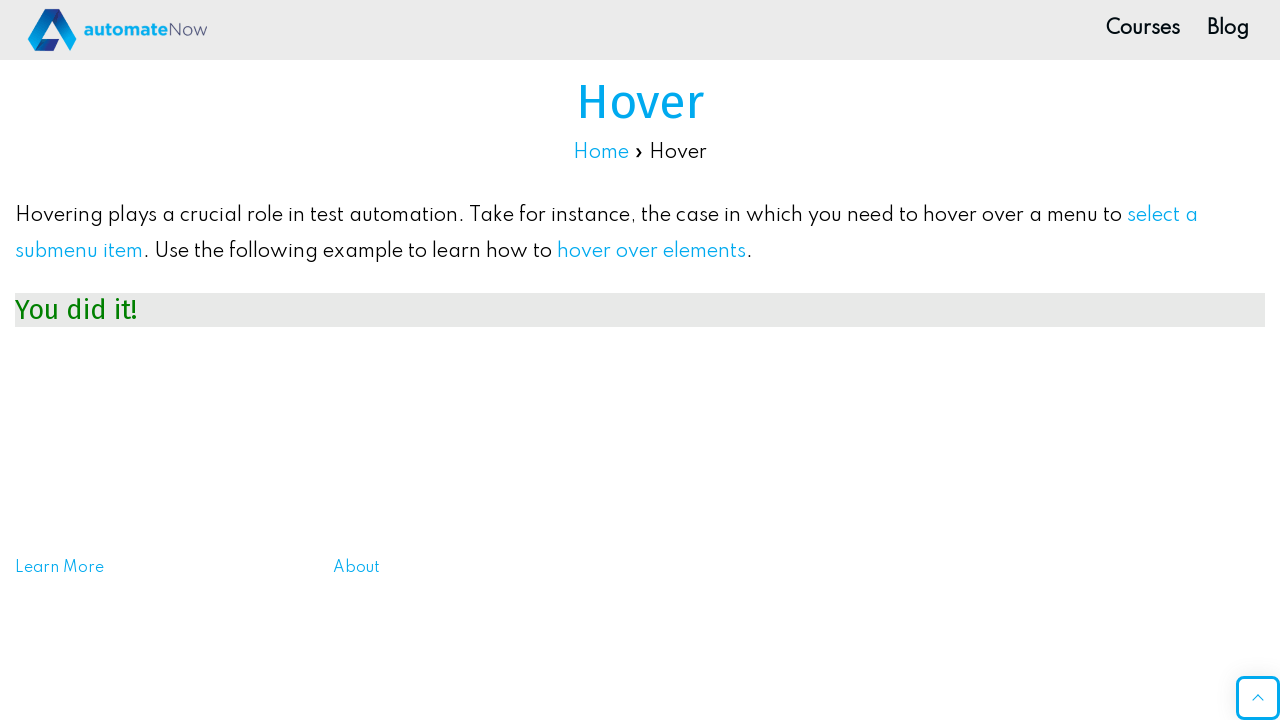

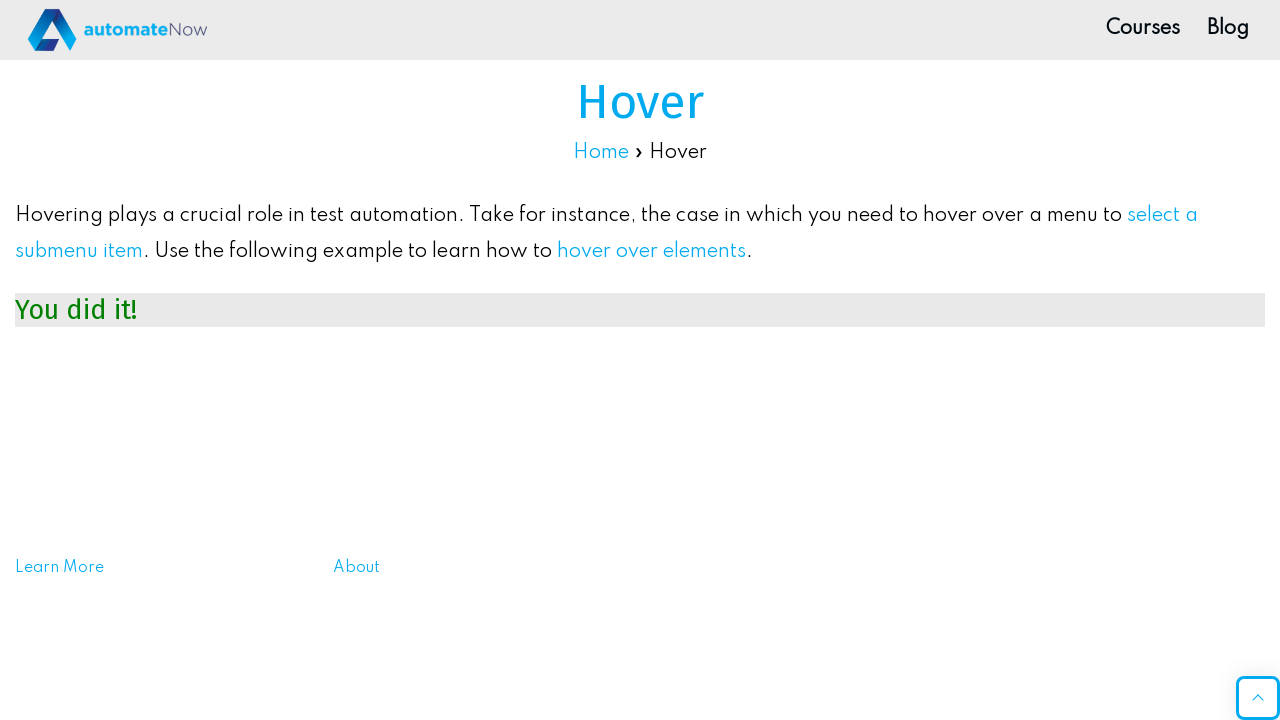